Tests drag and drop functionality by dragging an element into a droppable area within an iframe

Starting URL: https://jqueryui.com/droppable/

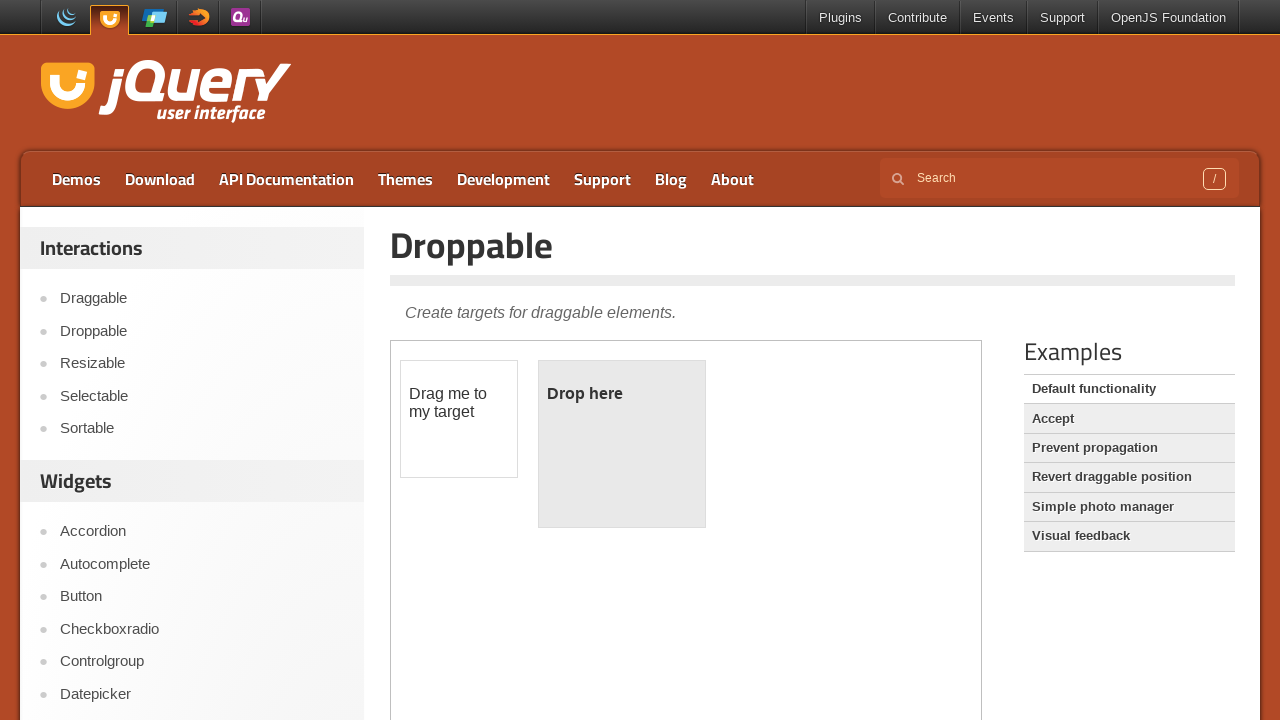

Located the first iframe containing the drag and drop demo
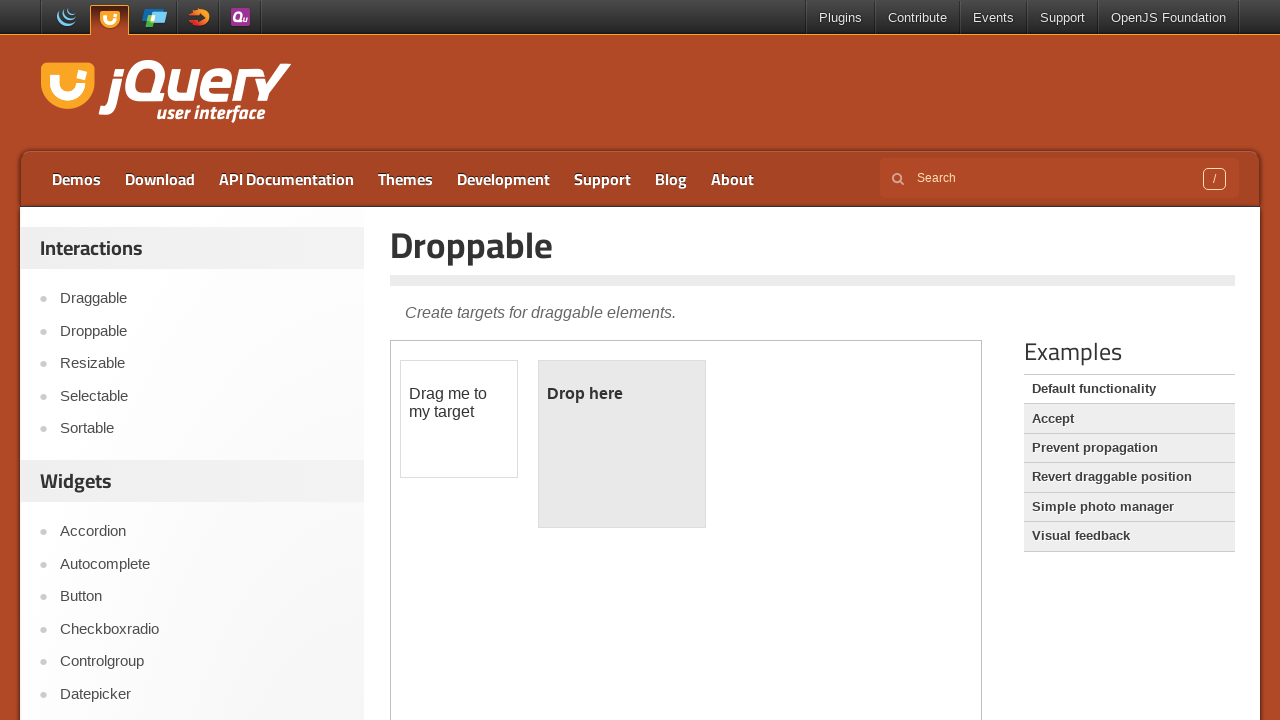

Located the draggable element with id 'draggable'
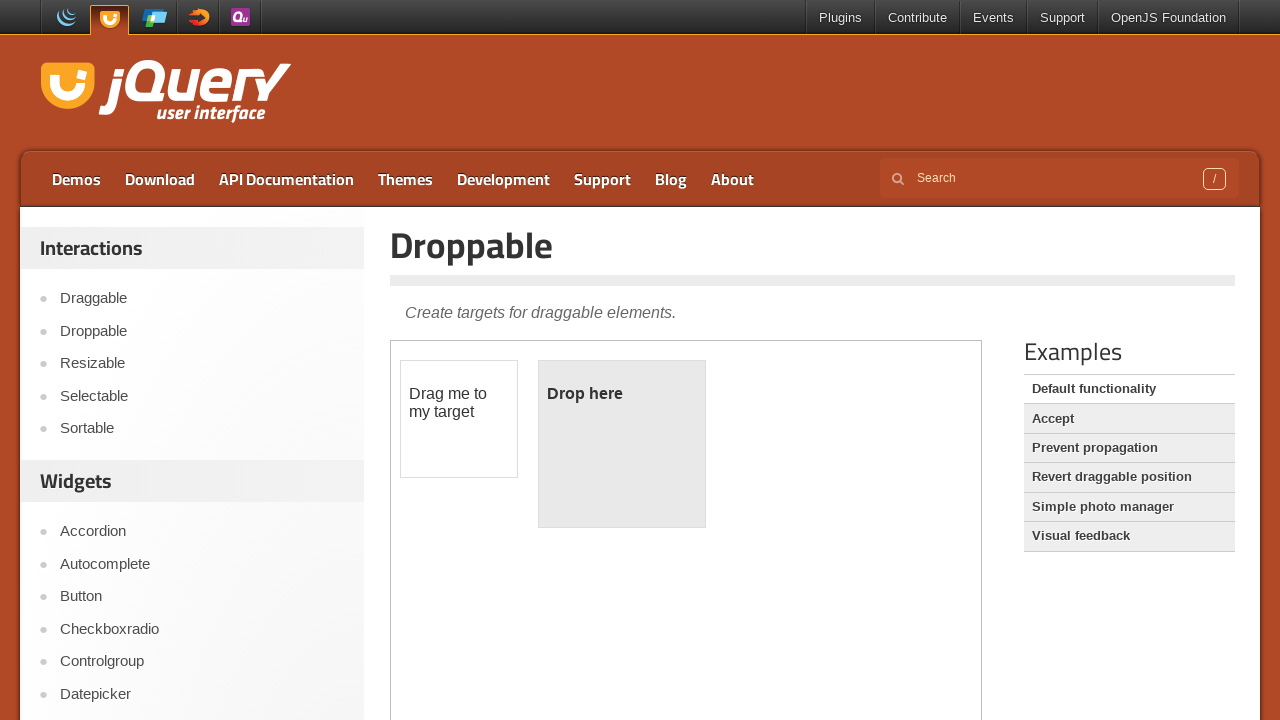

Located the droppable element with id 'droppable'
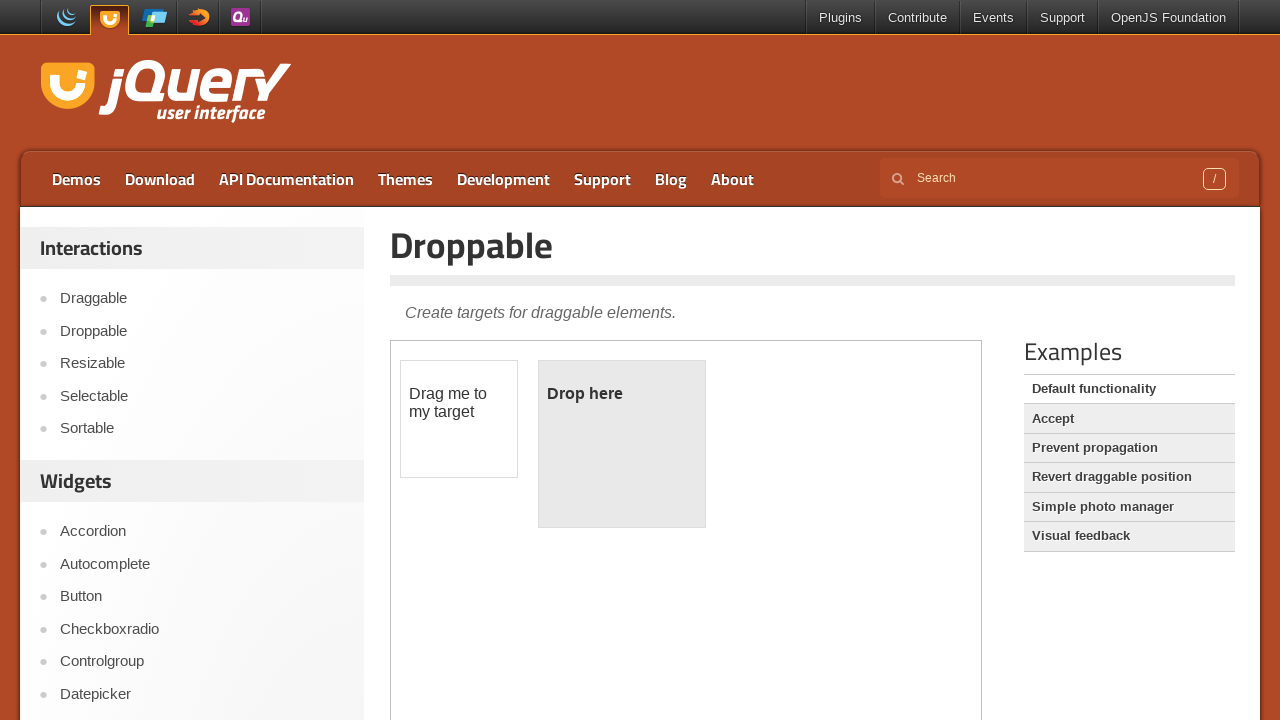

Dragged the draggable element into the droppable area at (622, 444)
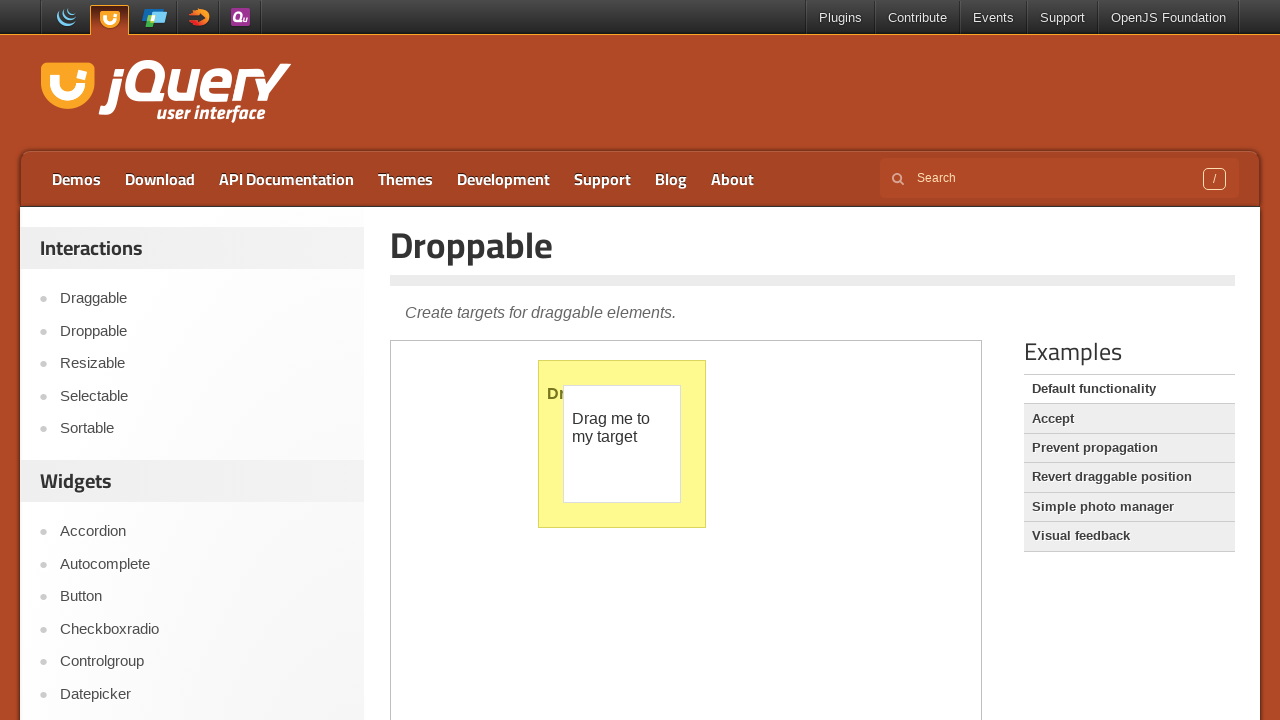

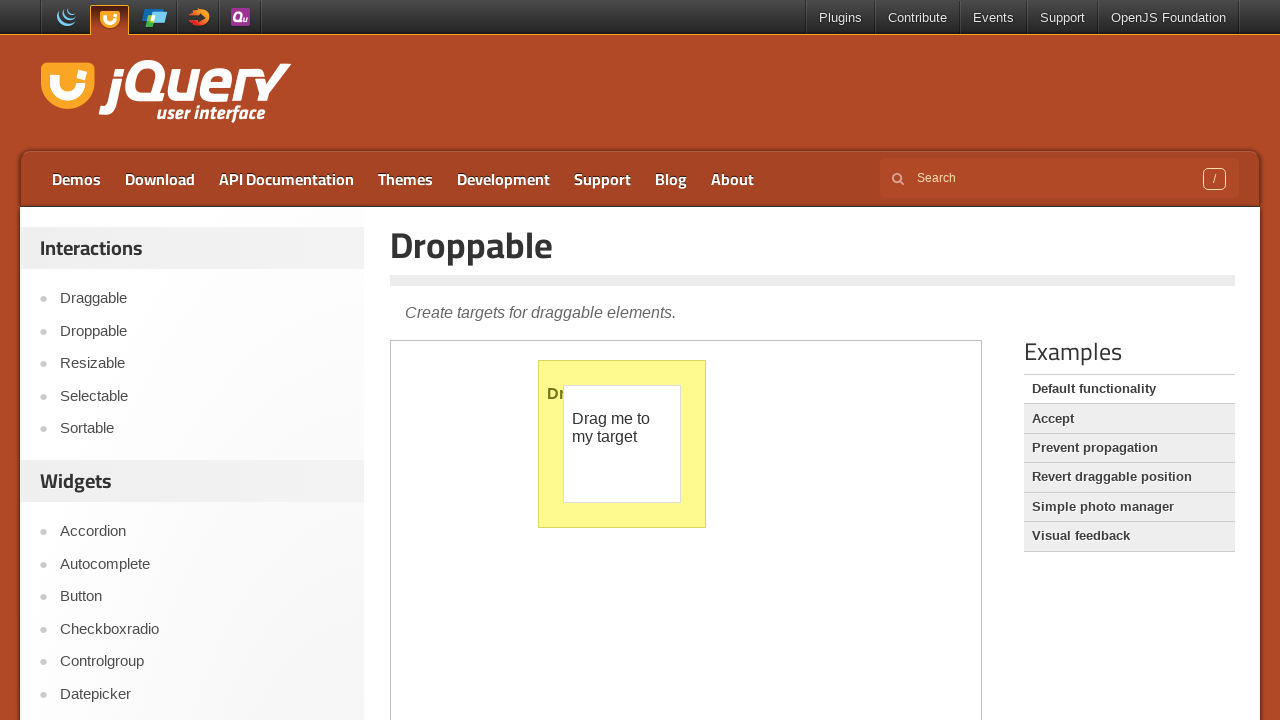